Tests mouseover operations by hovering over a dropdown button and clicking a link

Starting URL: https://selenium-test-react.vercel.app/

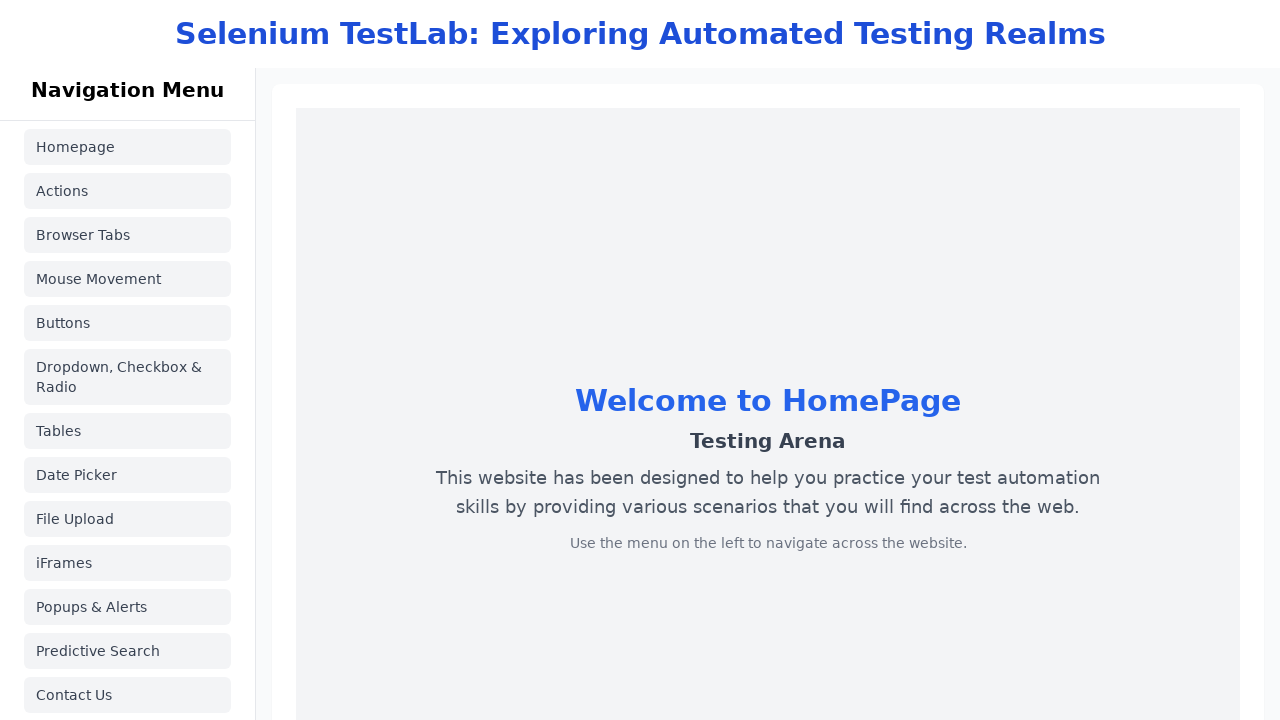

Navigated to mouse movement page at (128, 279) on a[href='/mousemovement']
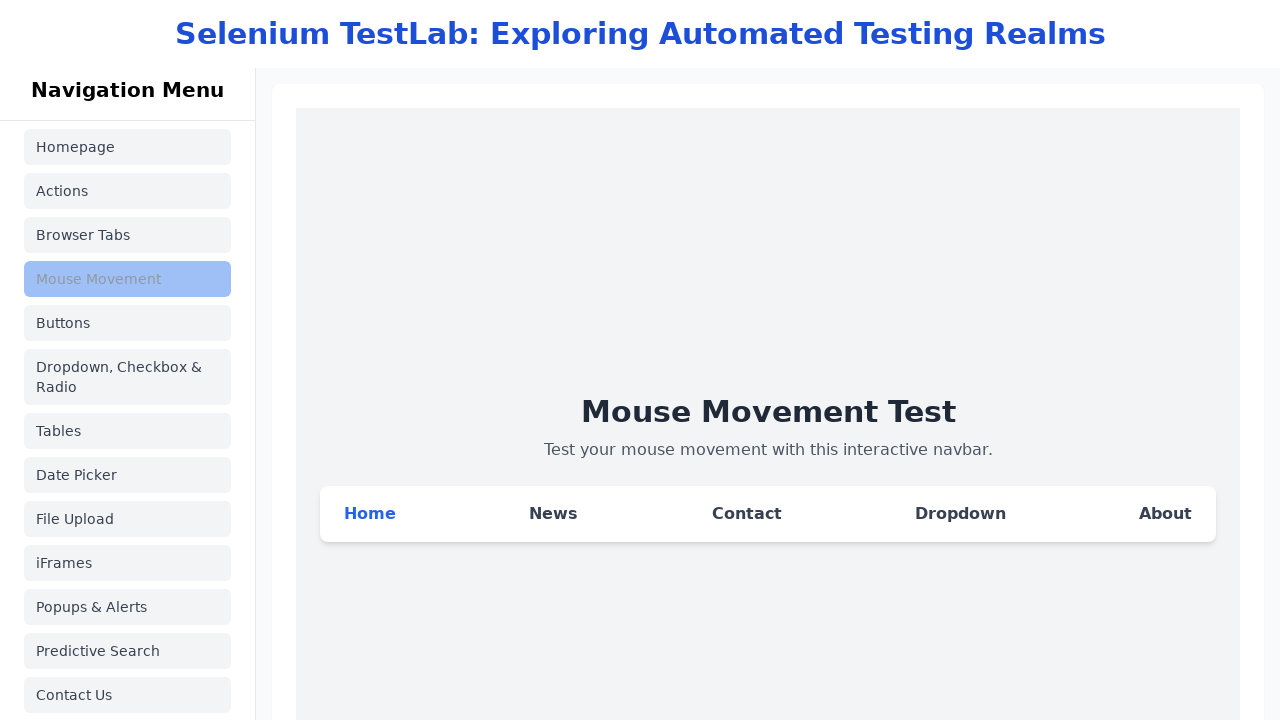

Hovered over dropdown button at (960, 514) on xpath=//button[text()='Dropdown']
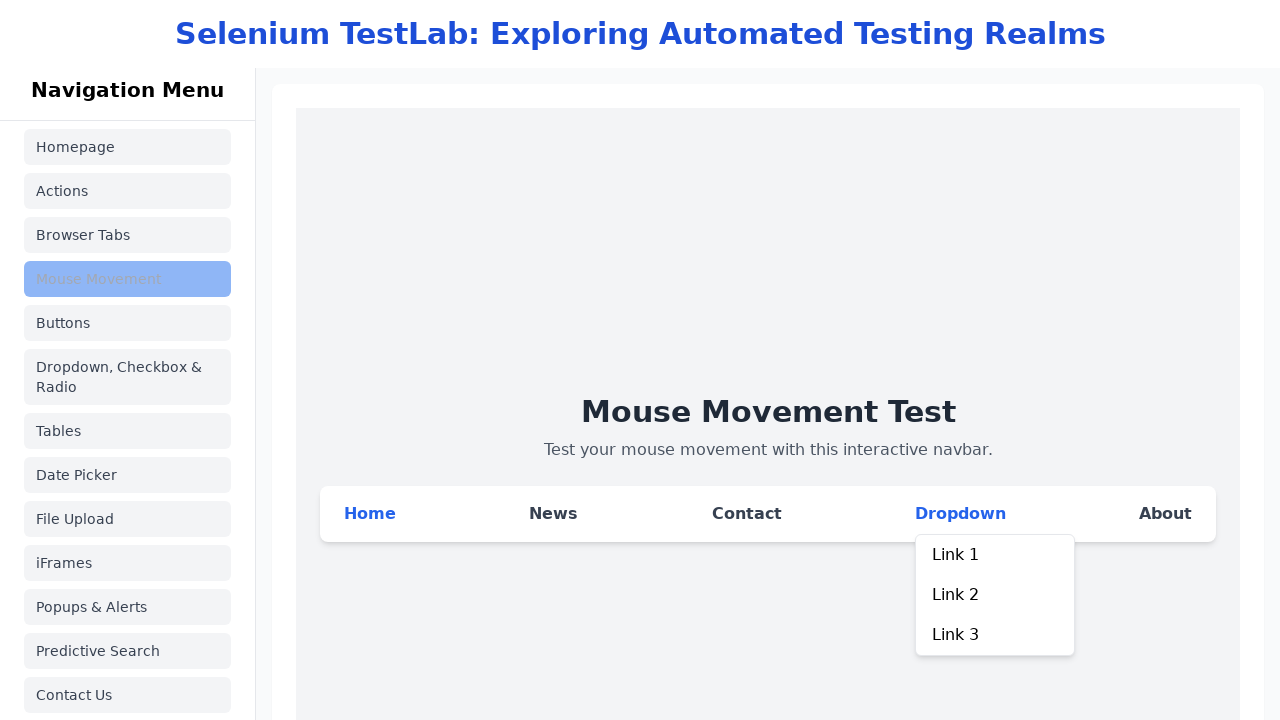

Clicked dropdown button at (960, 514) on xpath=//button[text()='Dropdown']
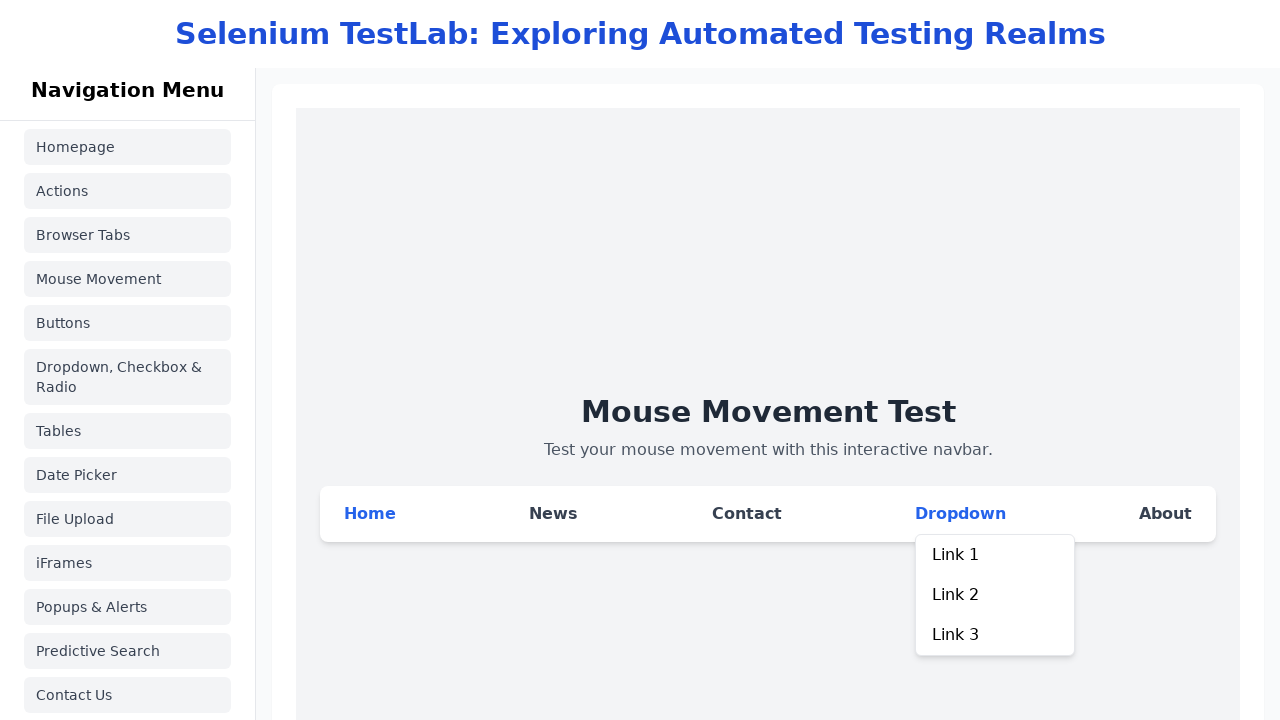

Clicked Link1 from dropdown menu at (995, 555) on a[href='#Link1']
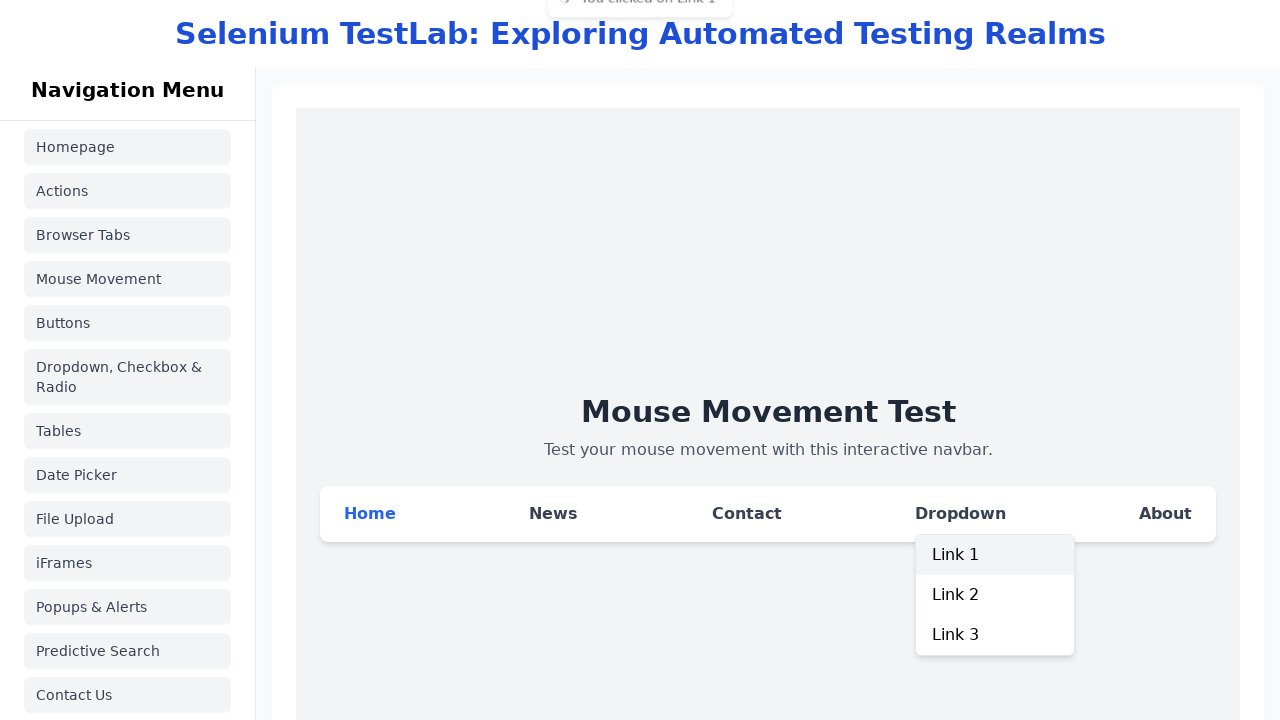

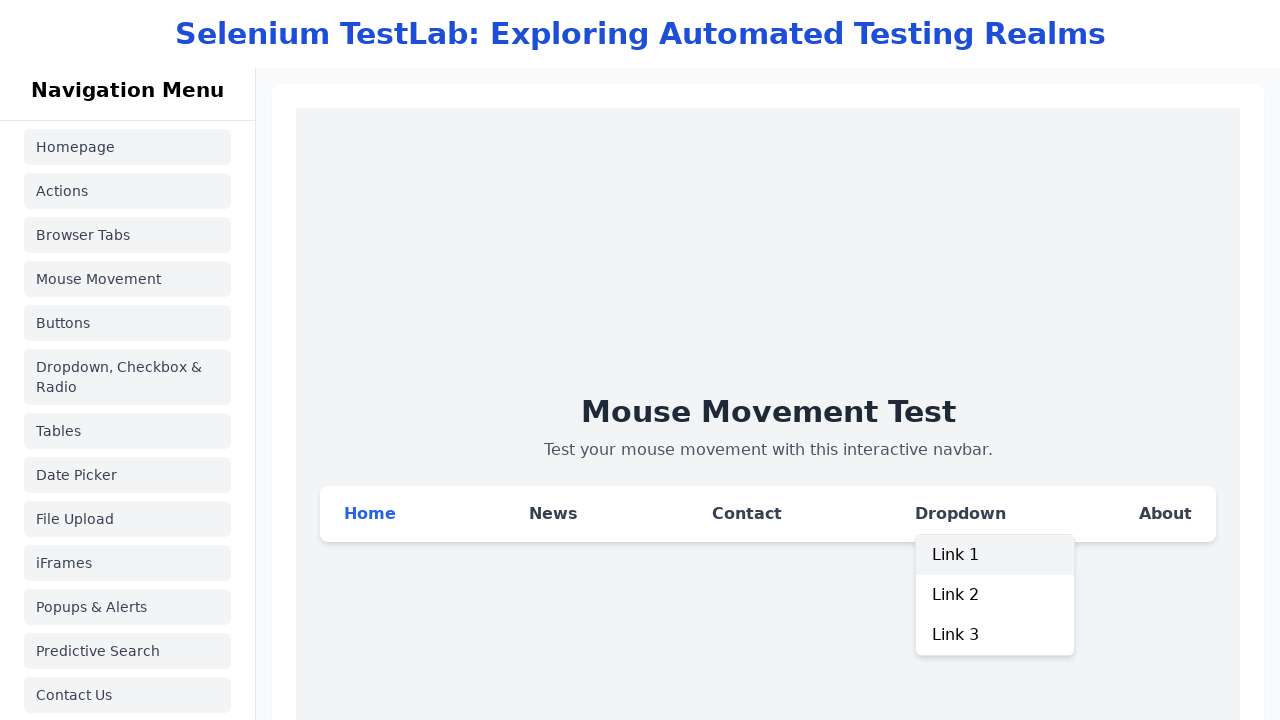